Tests the text box form on demoqa.com by navigating to the Elements section, clicking on Text Box, filling in name, email, current address, and permanent address fields, then submitting the form.

Starting URL: https://demoqa.com/

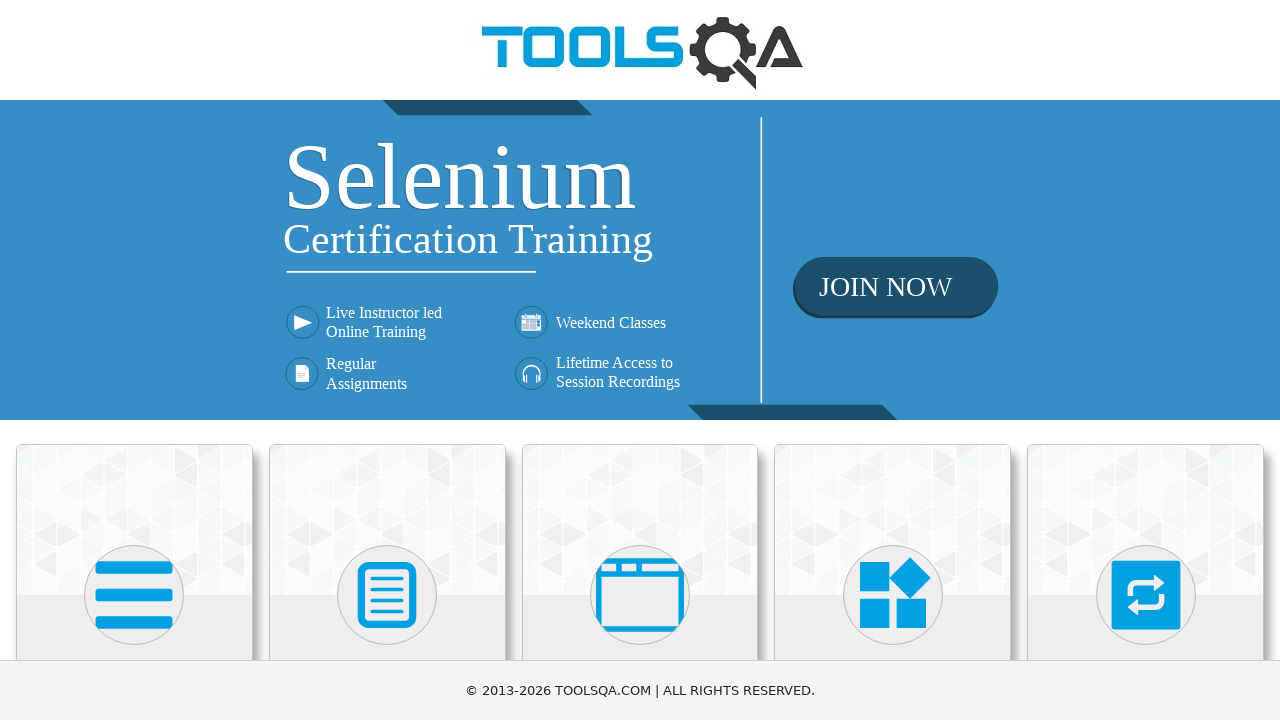

Scrolled down to view Elements card
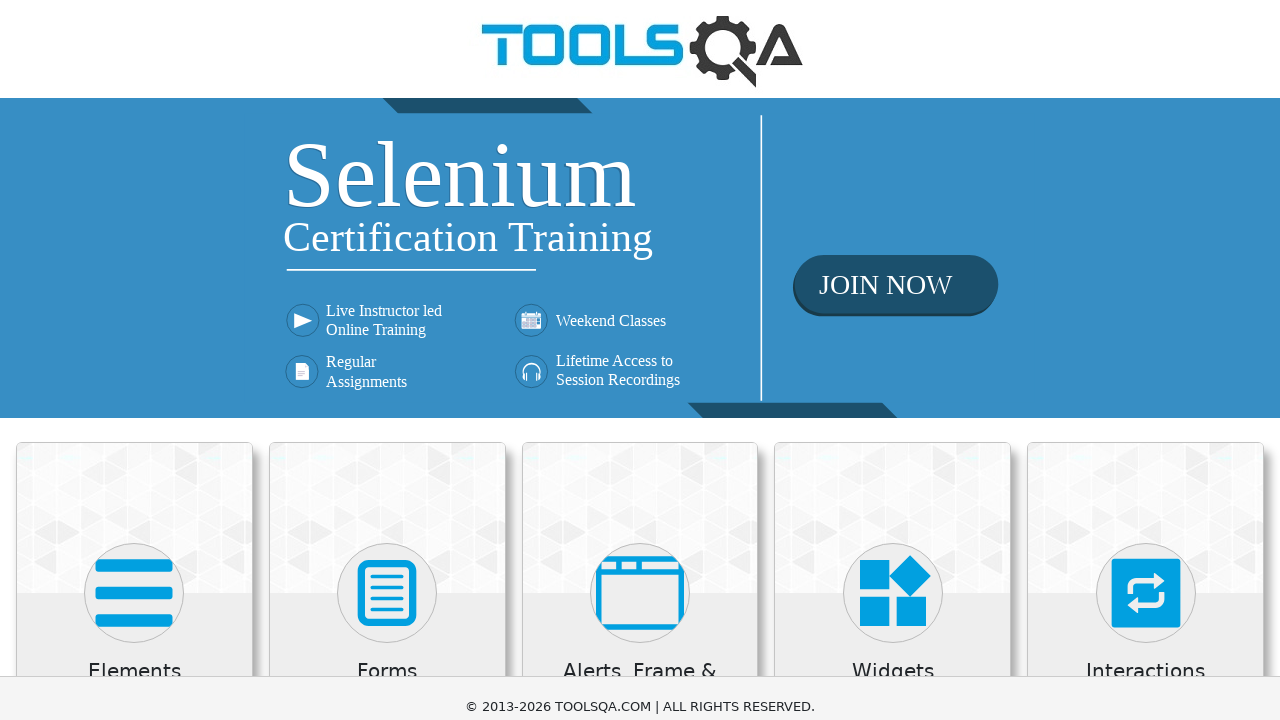

Clicked on Elements card at (134, 12) on xpath=//h5[text()='Elements']
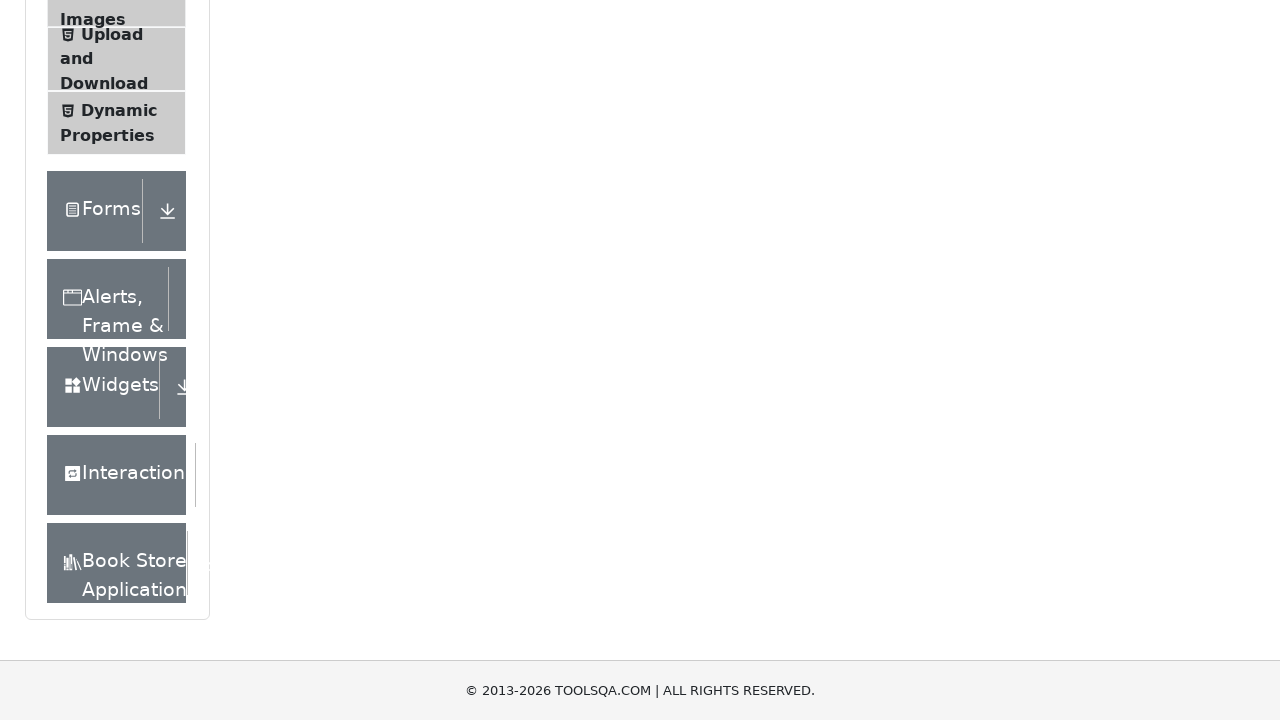

Clicked on Text Box menu item at (119, 261) on xpath=//*[text()='Text Box']
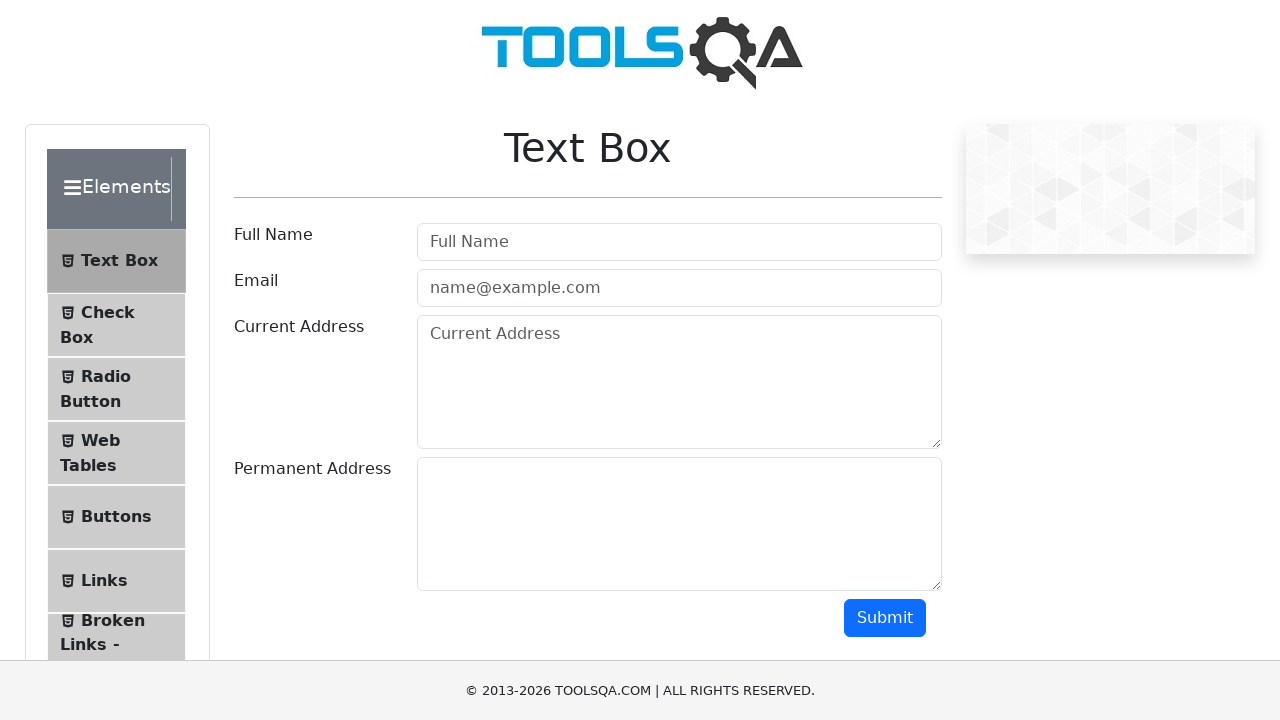

Filled in full name field with 'varga julia' on #userName
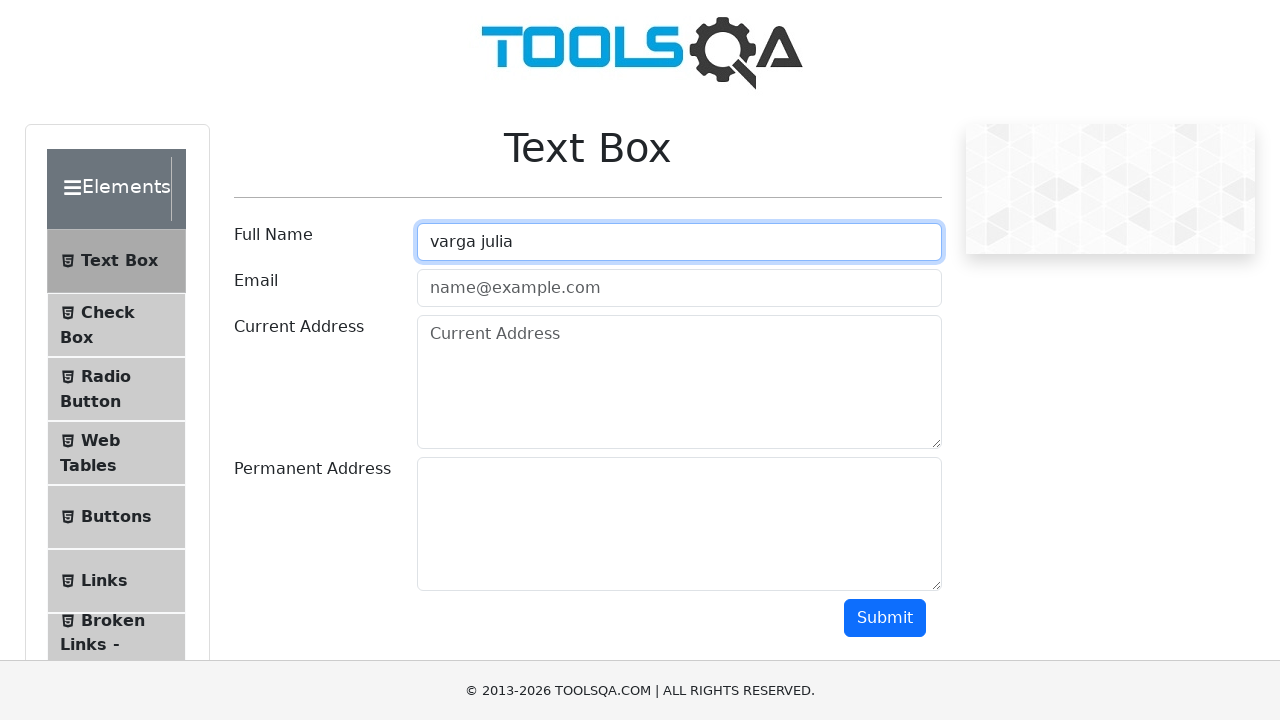

Filled in email field with 'vjh@yahoo.com' on #userEmail
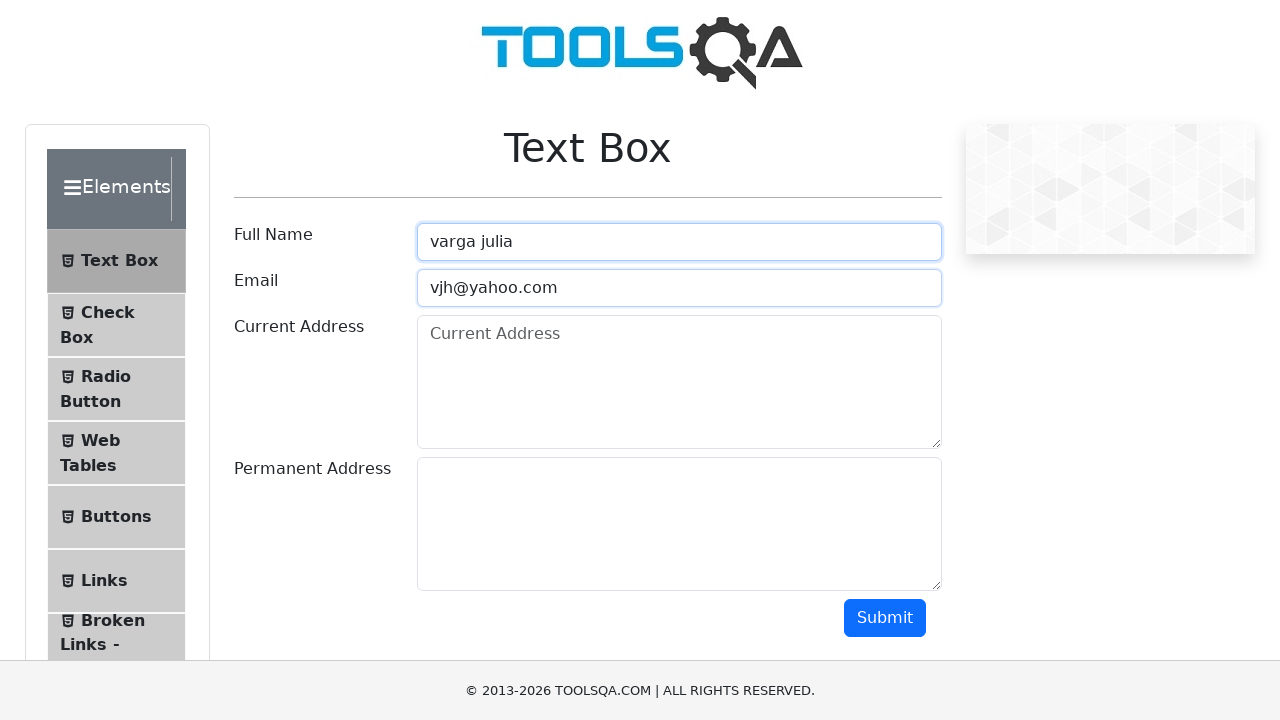

Filled in current address field with 'str. Calea Dorobantilor 89' on #currentAddress
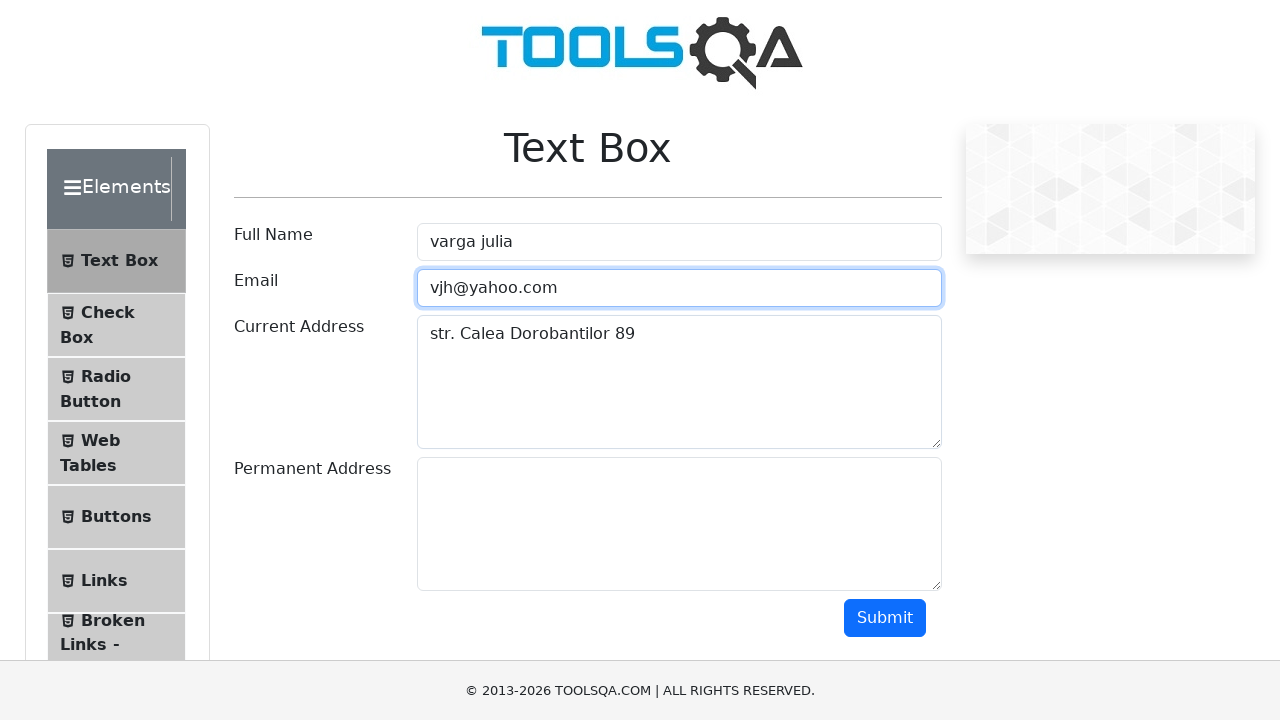

Filled in permanent address field with 'str. Calea Dorobantilor 1, CJ' on #permanentAddress
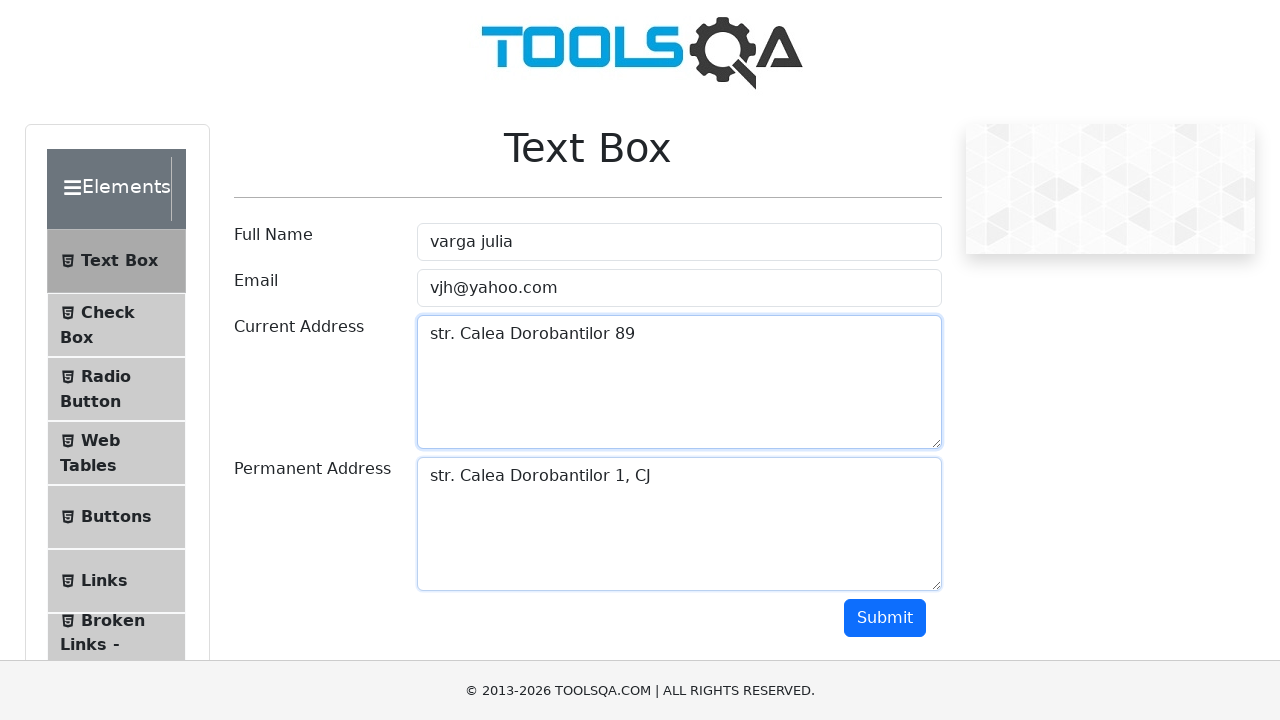

Clicked Submit button to submit the form at (885, 618) on xpath=//button[text()='Submit']
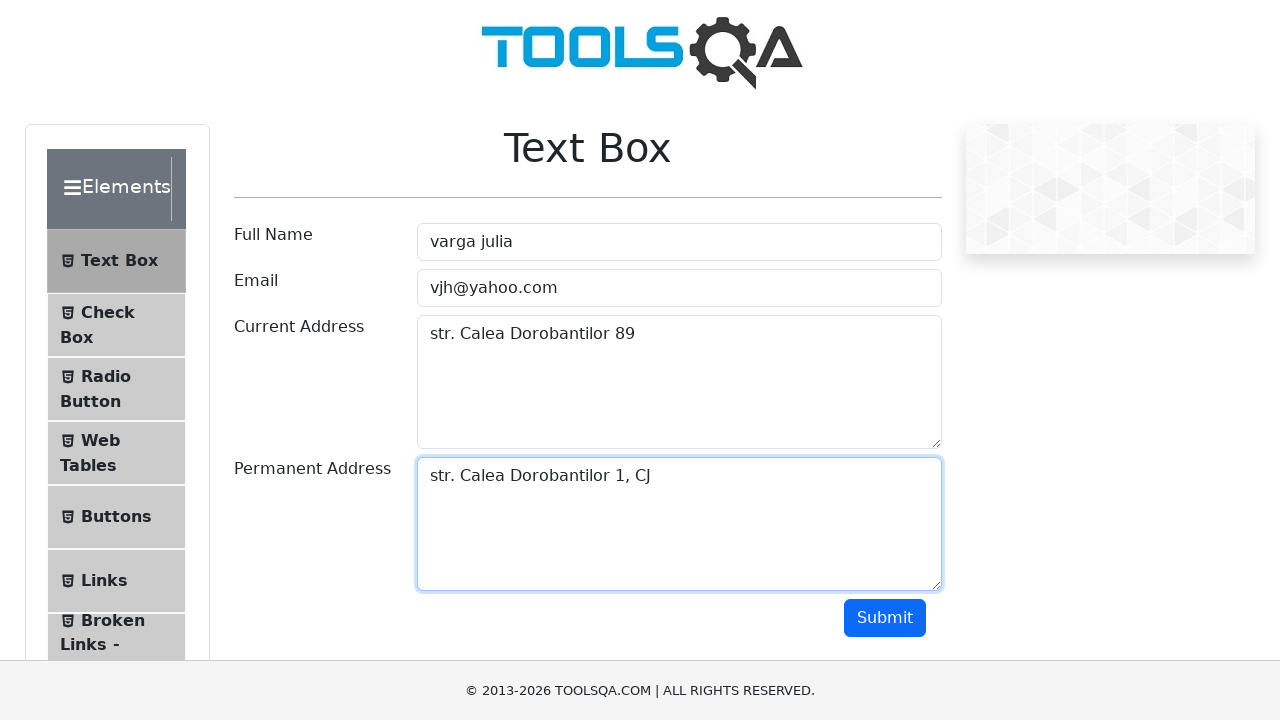

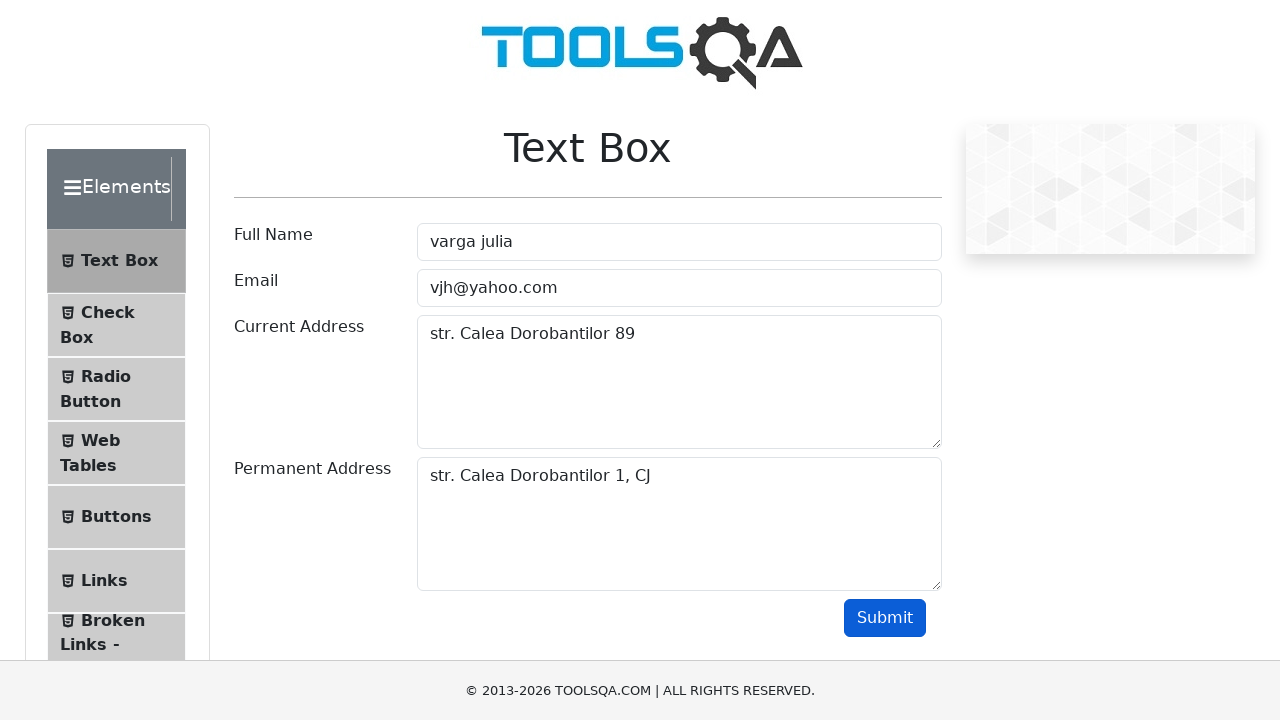